Tests e-commerce checkout flow by adding an item to cart, selecting debit card payment option, and attempting to pay without entering payment details to verify error message display

Starting URL: https://shopdemo.e-junkie.com/

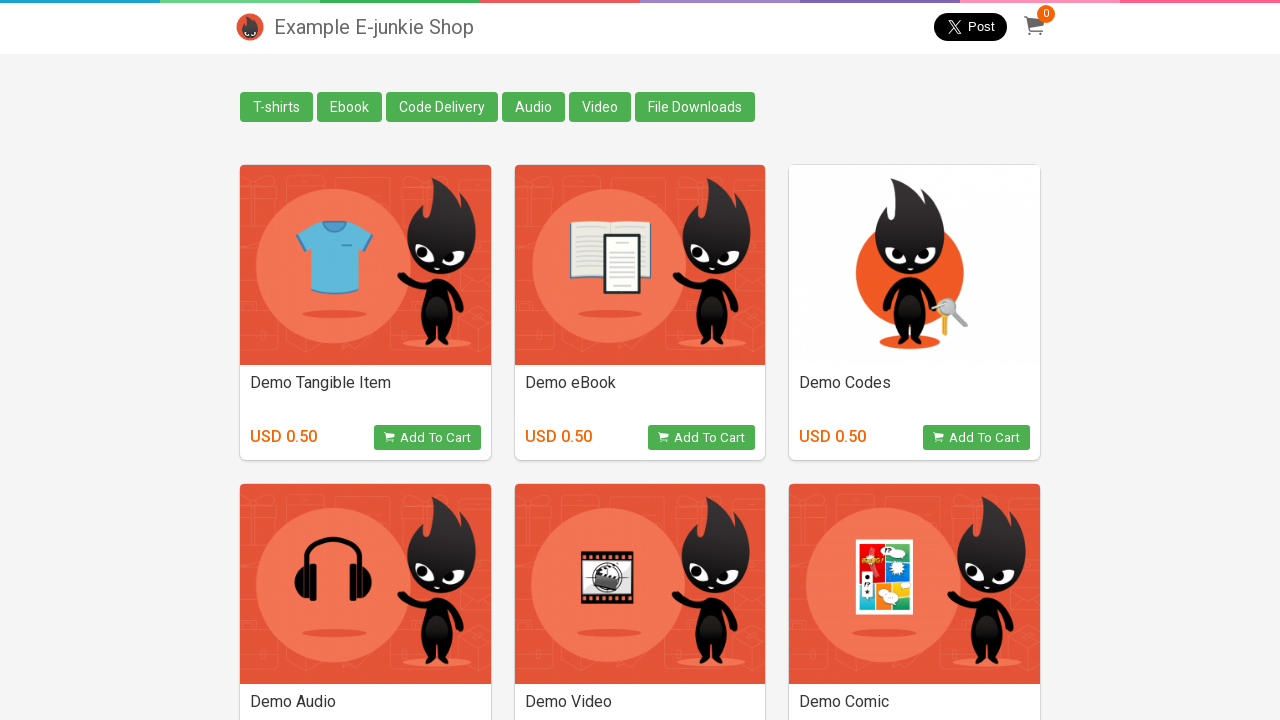

Clicked Add to Cart button for the second product at (702, 438) on (//div[@class='basicDetails'])[2]/button
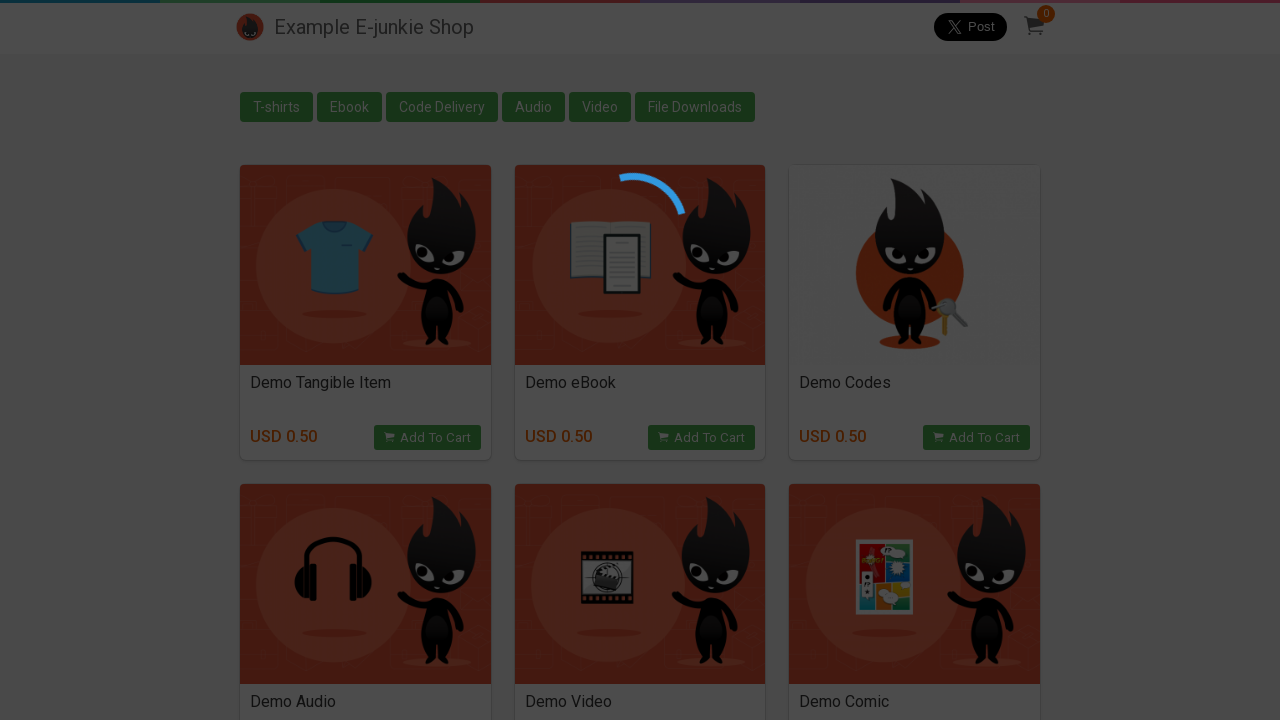

Checkout iframe loaded
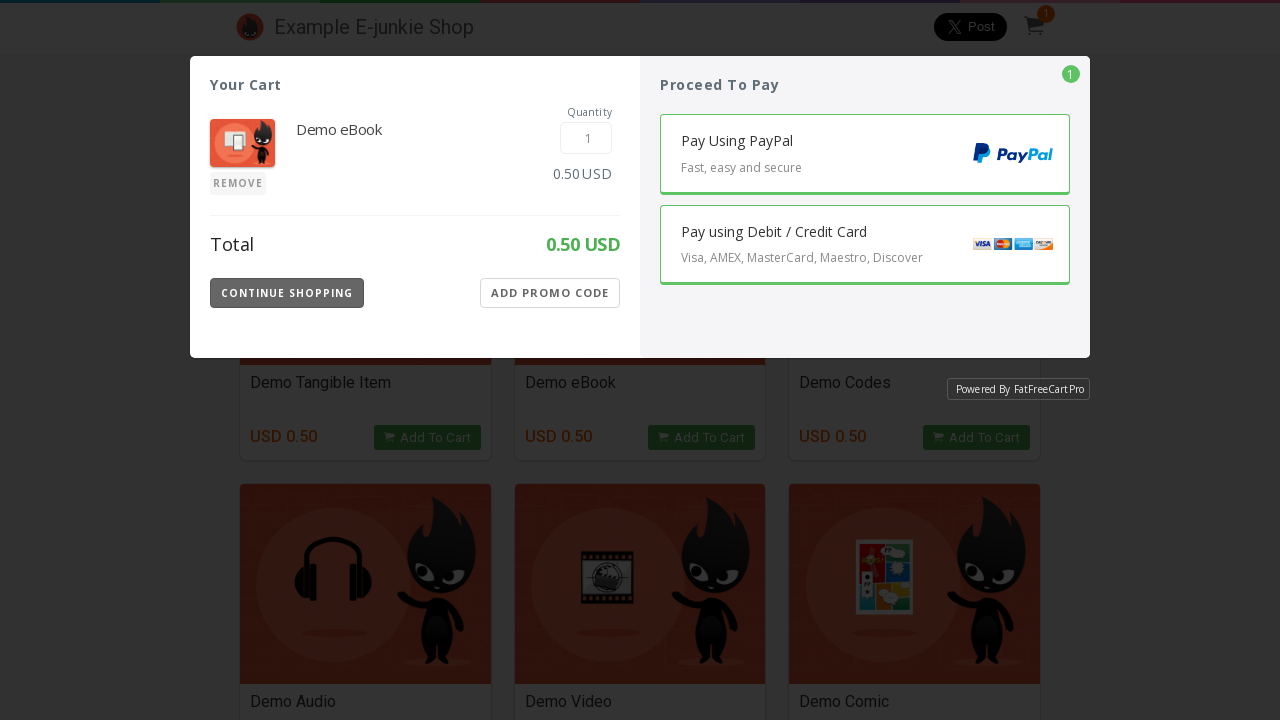

Switched to checkout iframe
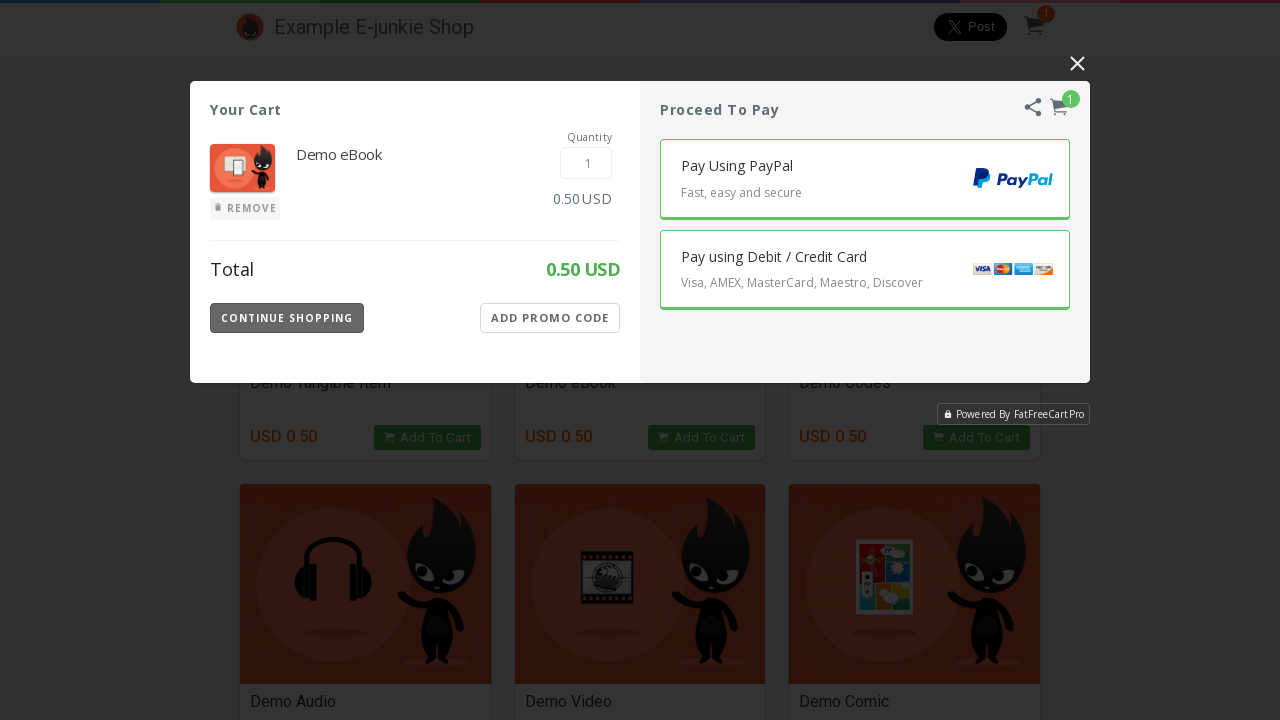

Selected debit/credit card payment option at (865, 270) on iframe.EJIframeV3.EJOverlayV3 >> internal:control=enter-frame >> .CC
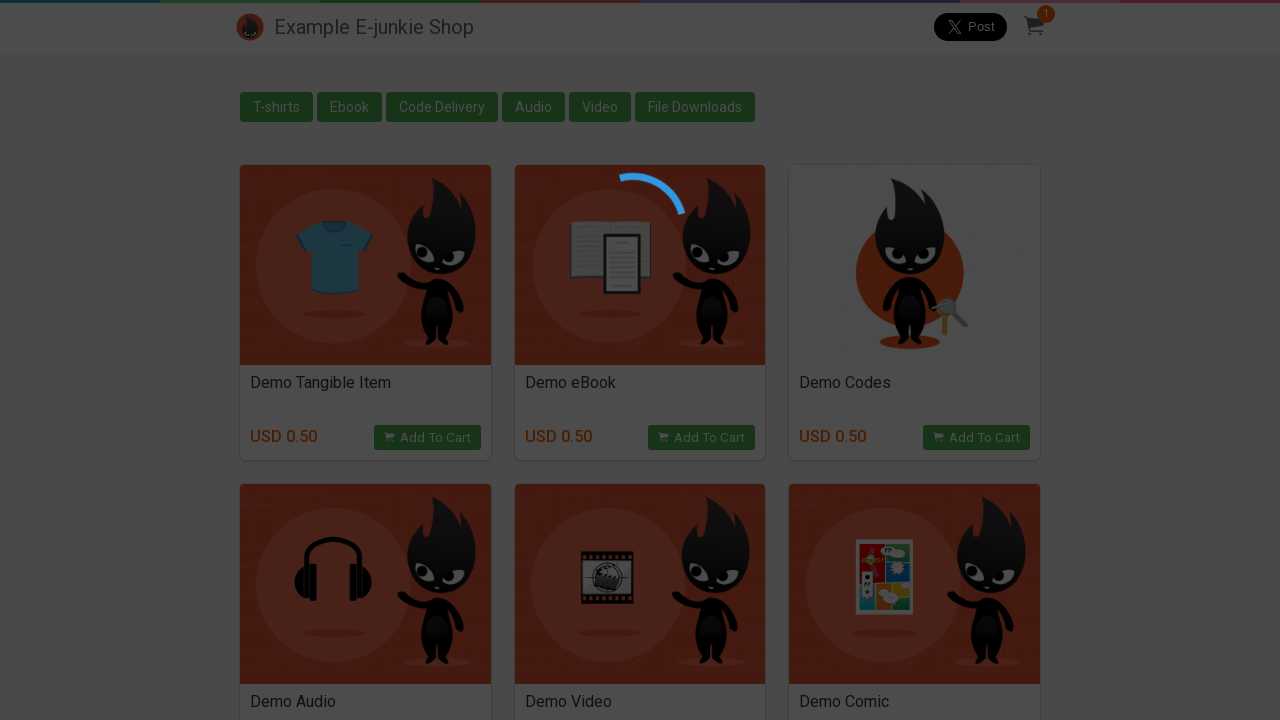

Clicked Pay button without entering payment details at (865, 293) on iframe.EJIframeV3.EJOverlayV3 >> internal:control=enter-frame >> .Pay-Button
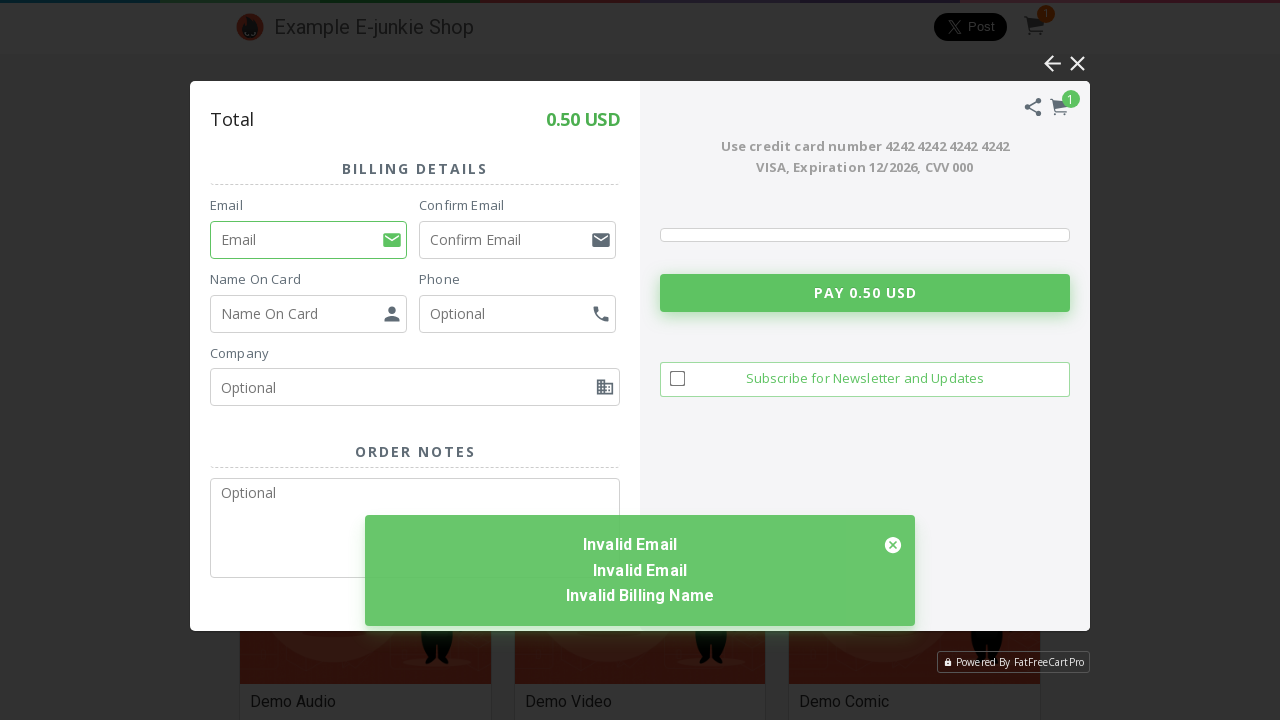

Error message displayed after attempting payment without payment details
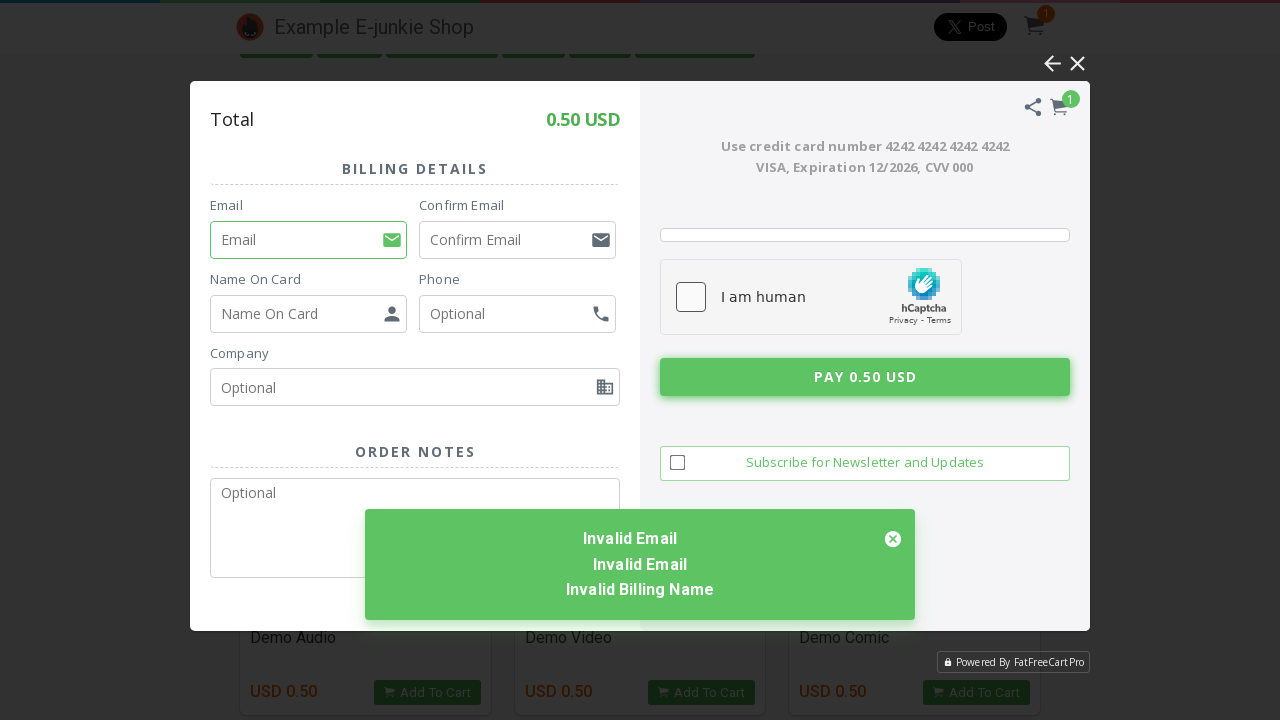

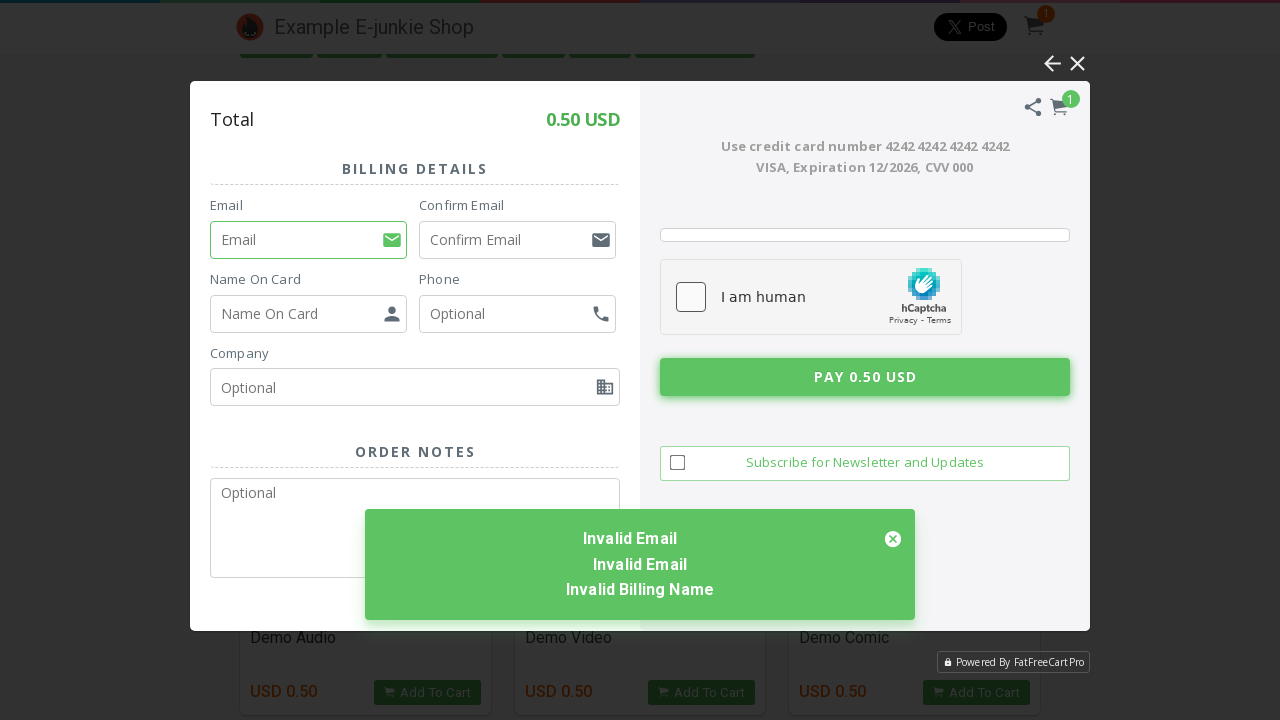